Interacts with an SVG map of India by locating state elements and clicking on the Tripura state

Starting URL: https://www.amcharts.com/svg-maps/?map=india

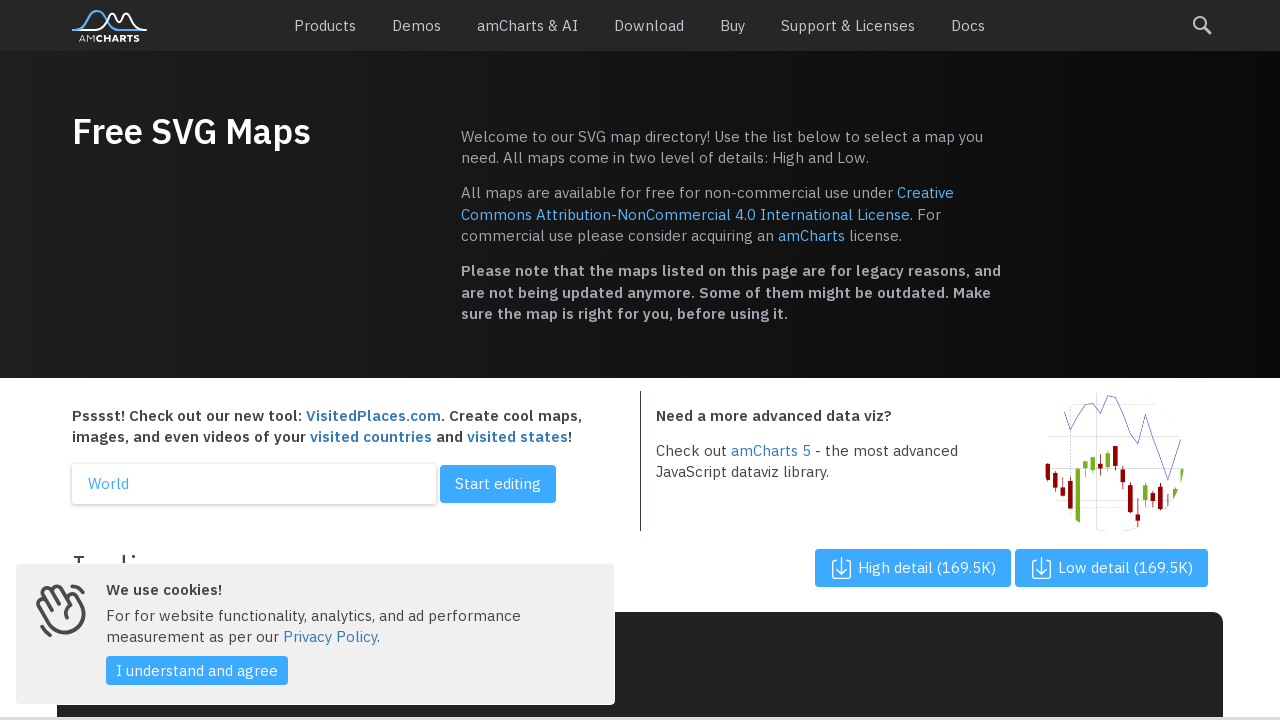

SVG map loaded successfully
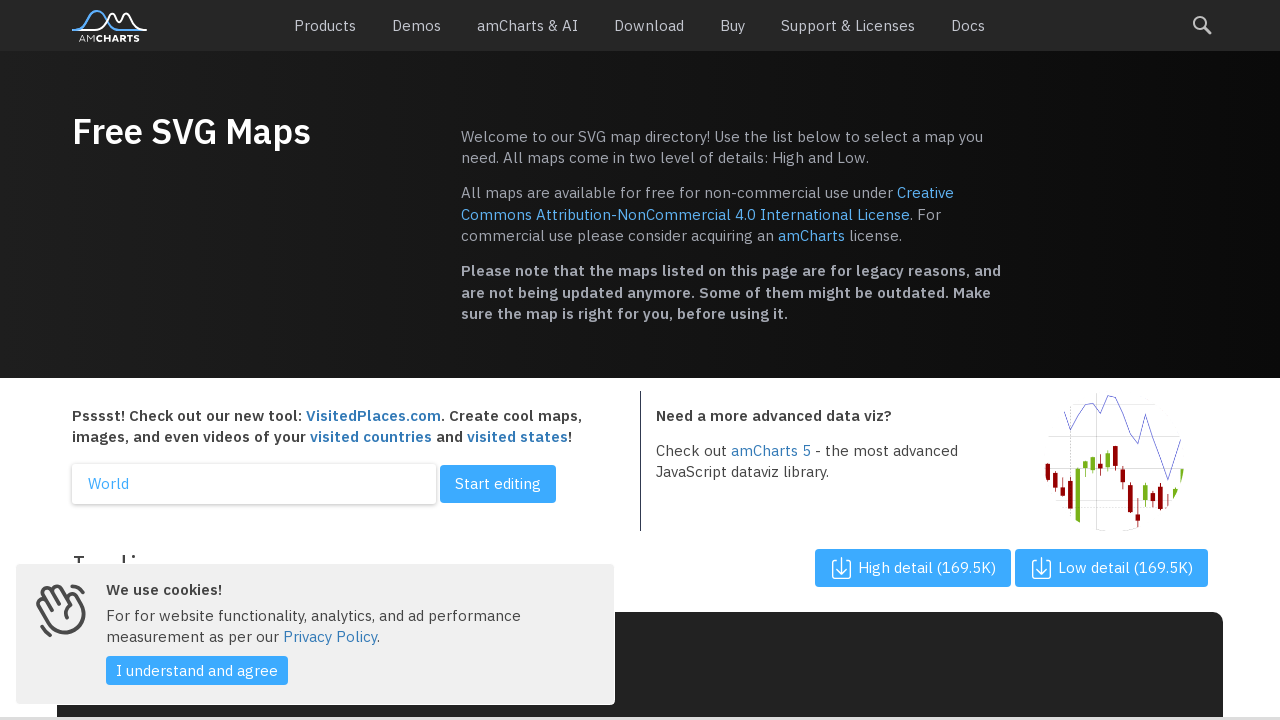

Located all state elements in SVG map
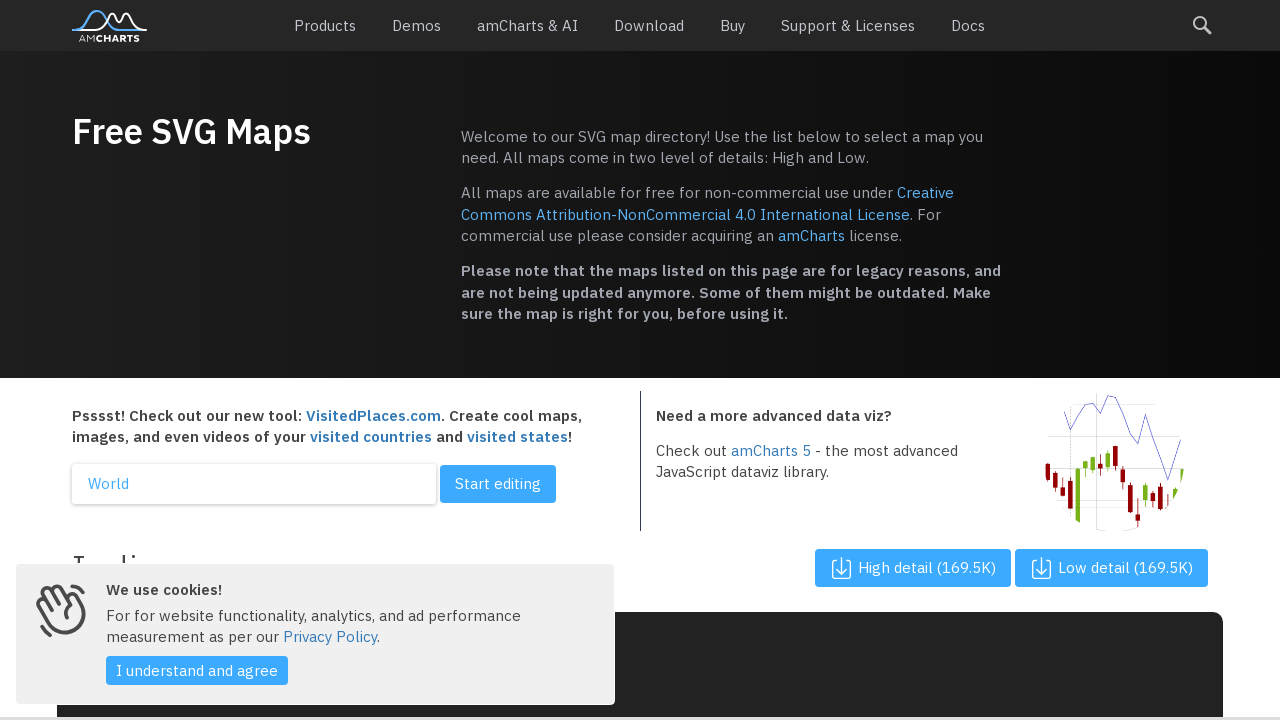

Waited for interaction to complete
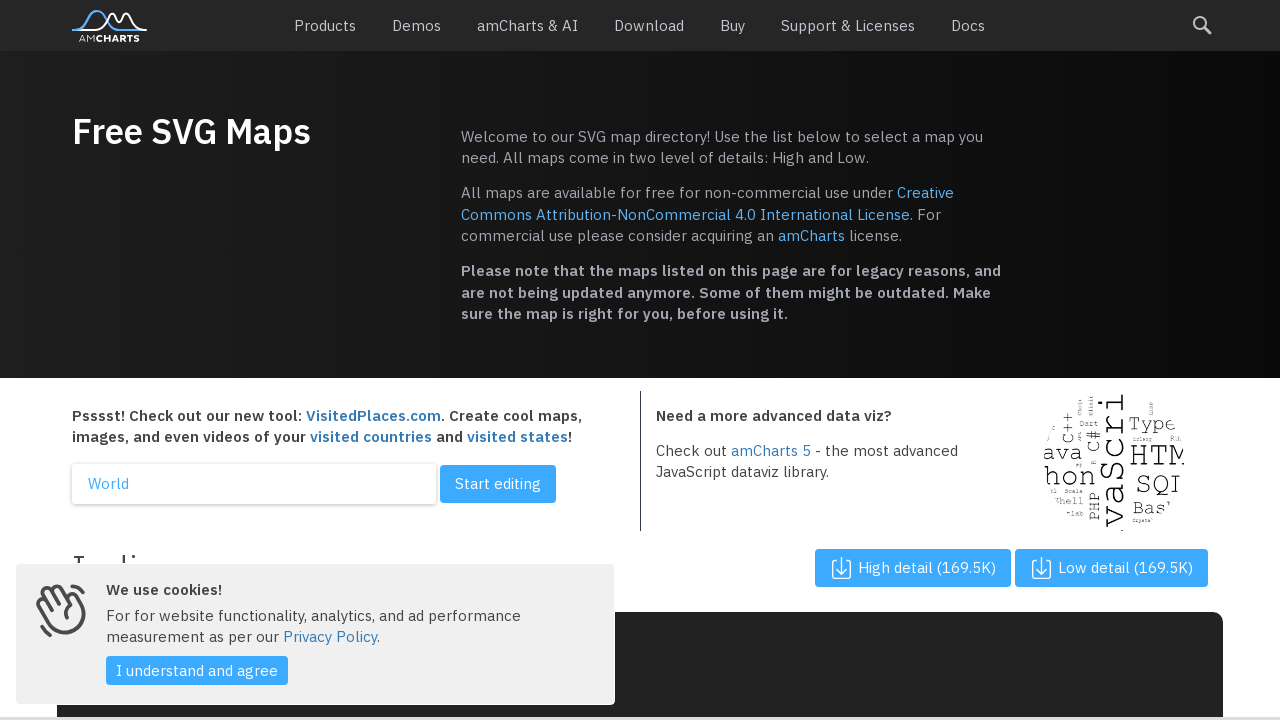

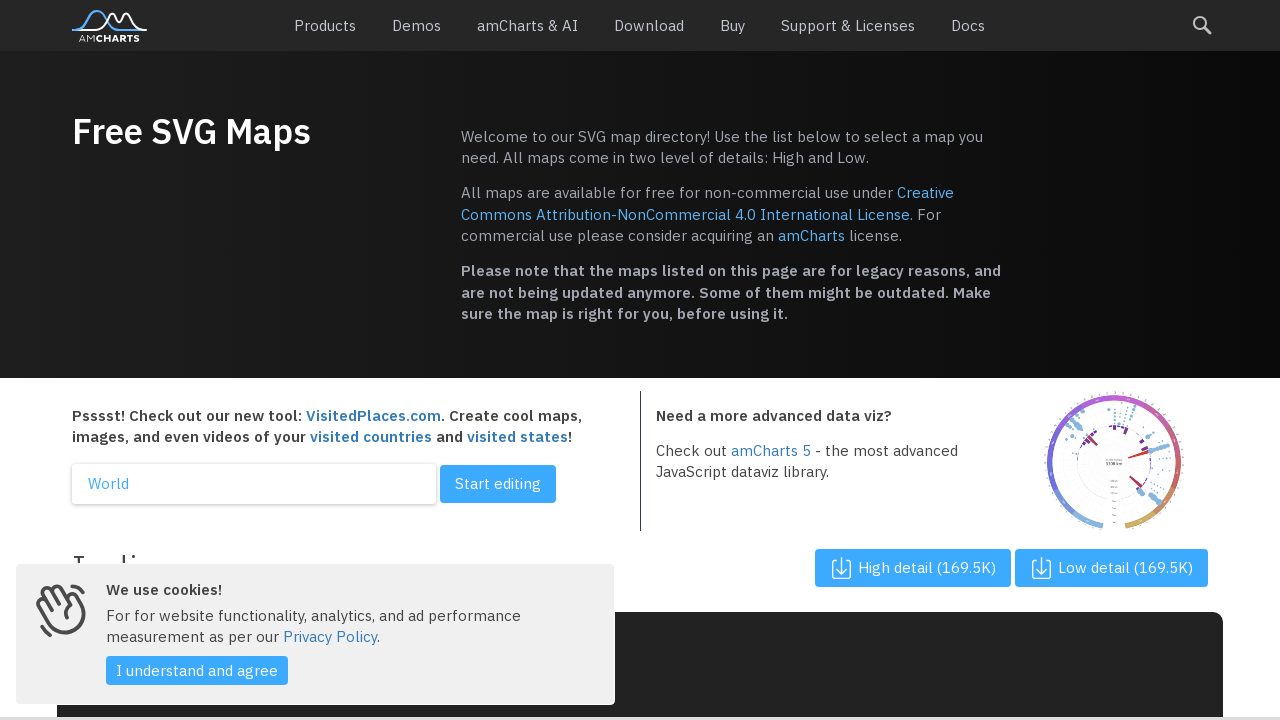